Tests registration form by filling out various fields and validating error messages for required fields and character limits

Starting URL: http://ask-qa.portnov.com/#/registration

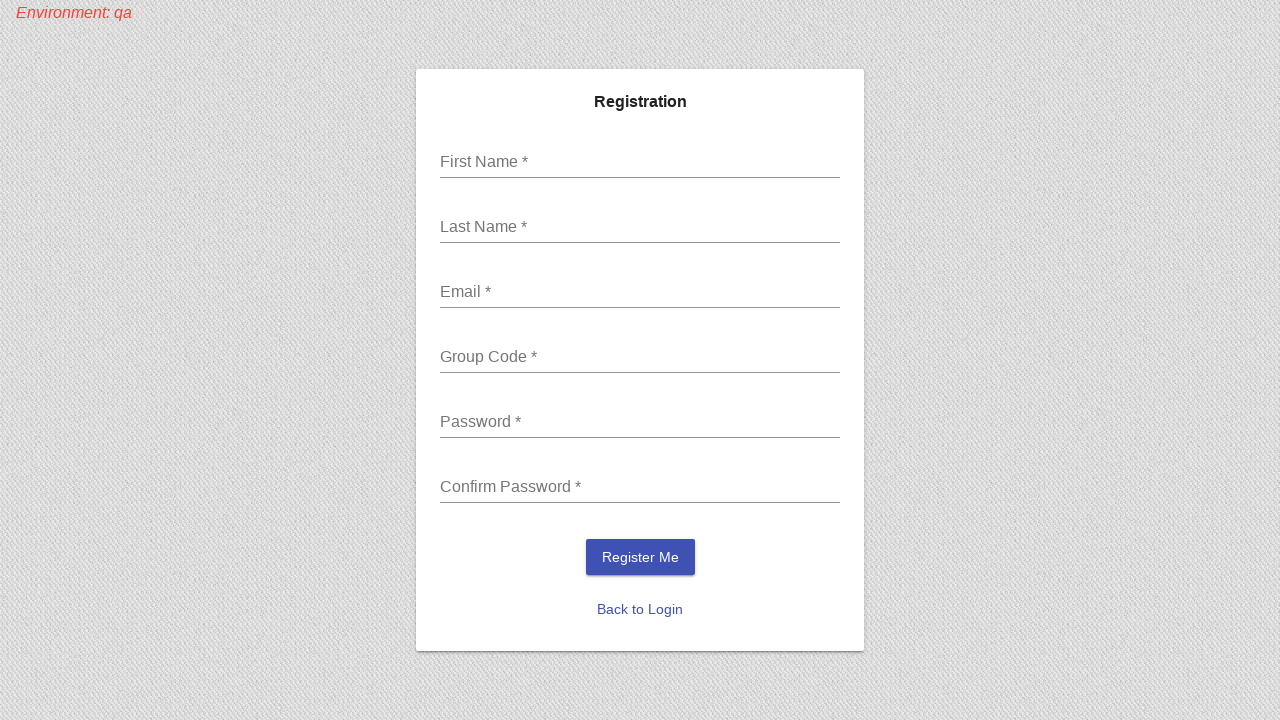

Clicked Register button without filling Last Name field at (640, 557) on xpath=//span[contains(text(),'Register')]
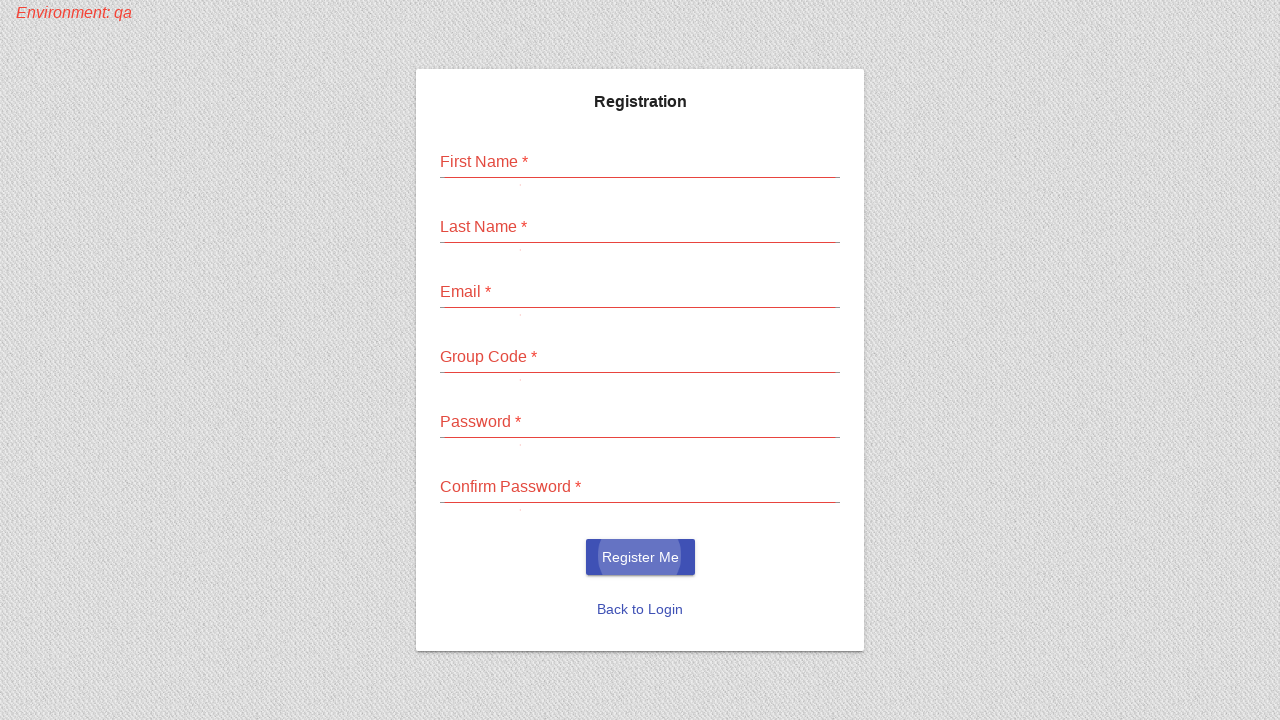

Verified 'This field is required' error message for Last Name field
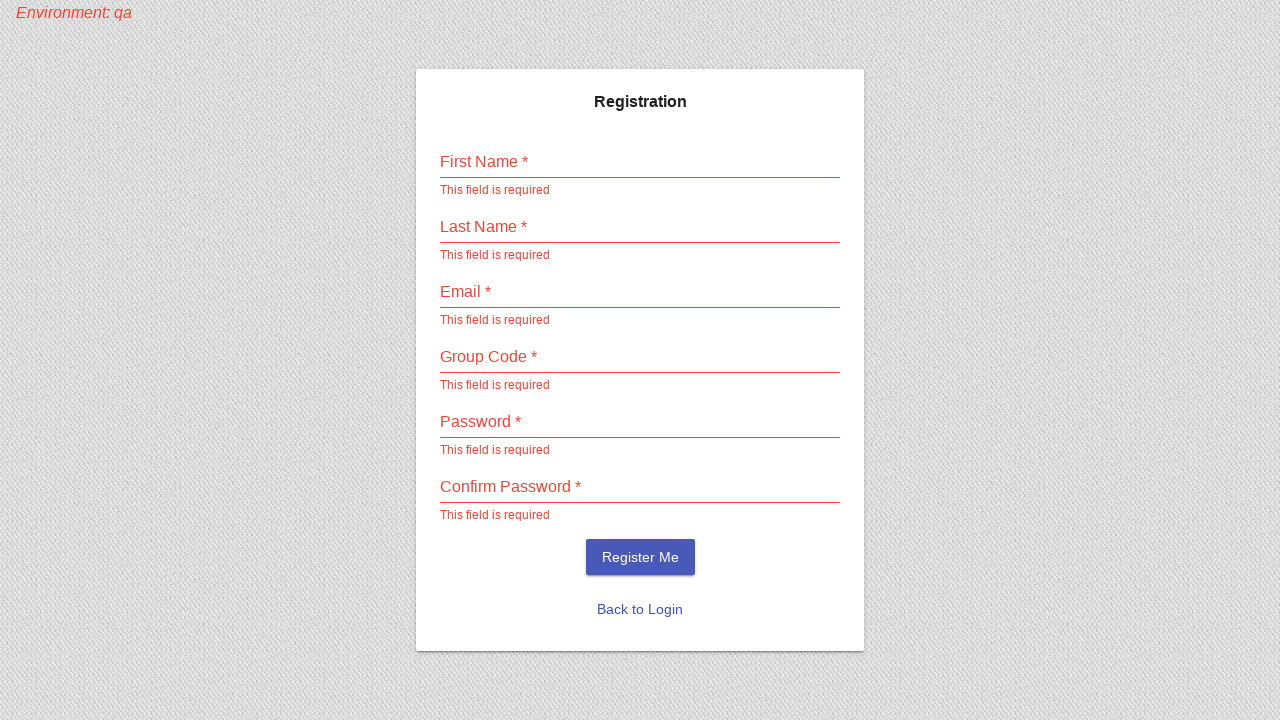

Filled First Name field with 'John' on //input[@formcontrolname='firstName']
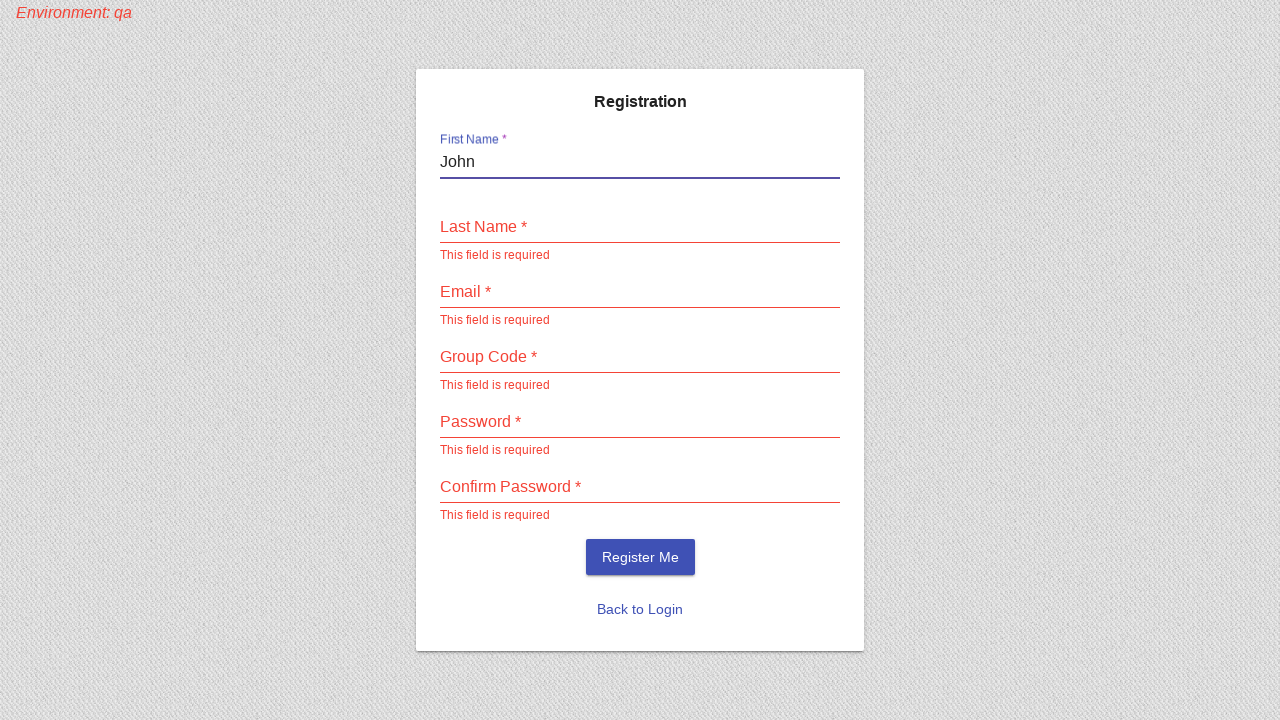

Filled Last Name field with 'Smith' on //input[@formcontrolname='lastName']
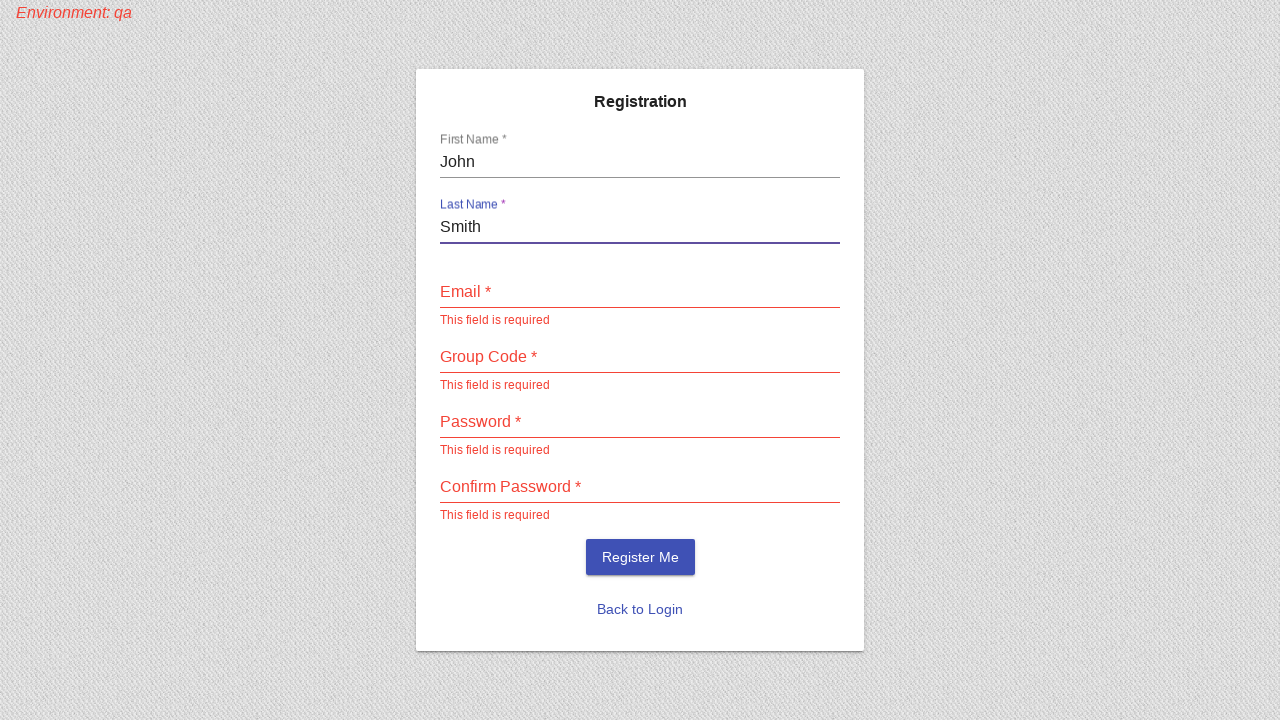

Filled Email field with 'test.user.2024@example.com' on //input[@formcontrolname='email']
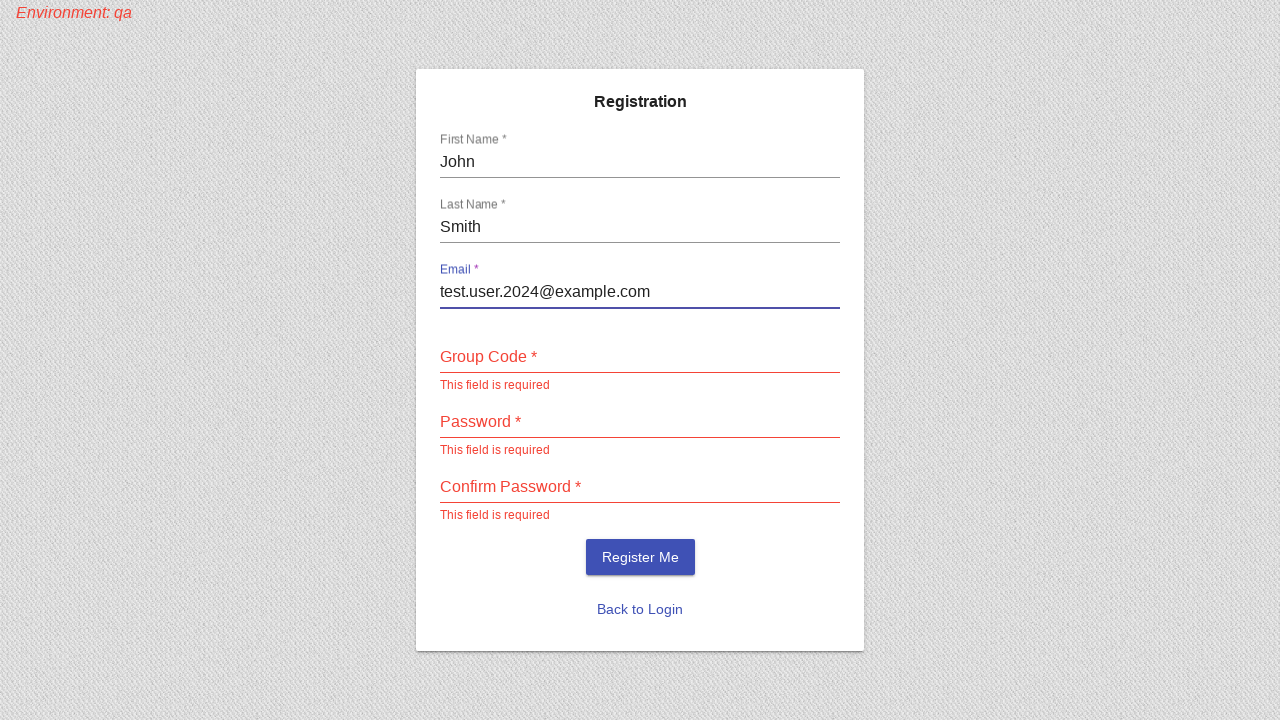

Filled Group field with 'ABC123' on //input[@formcontrolname='group']
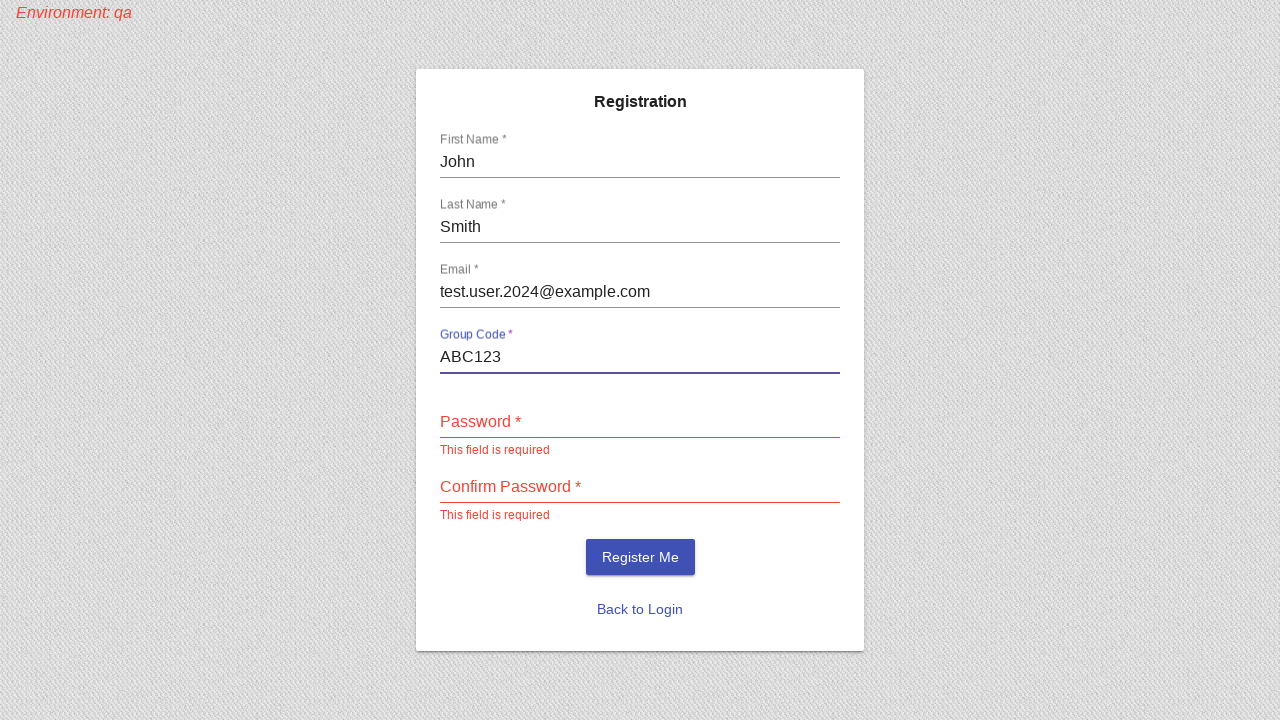

Filled Password field with 'SecurePass123!' on //input[@formcontrolname='password']
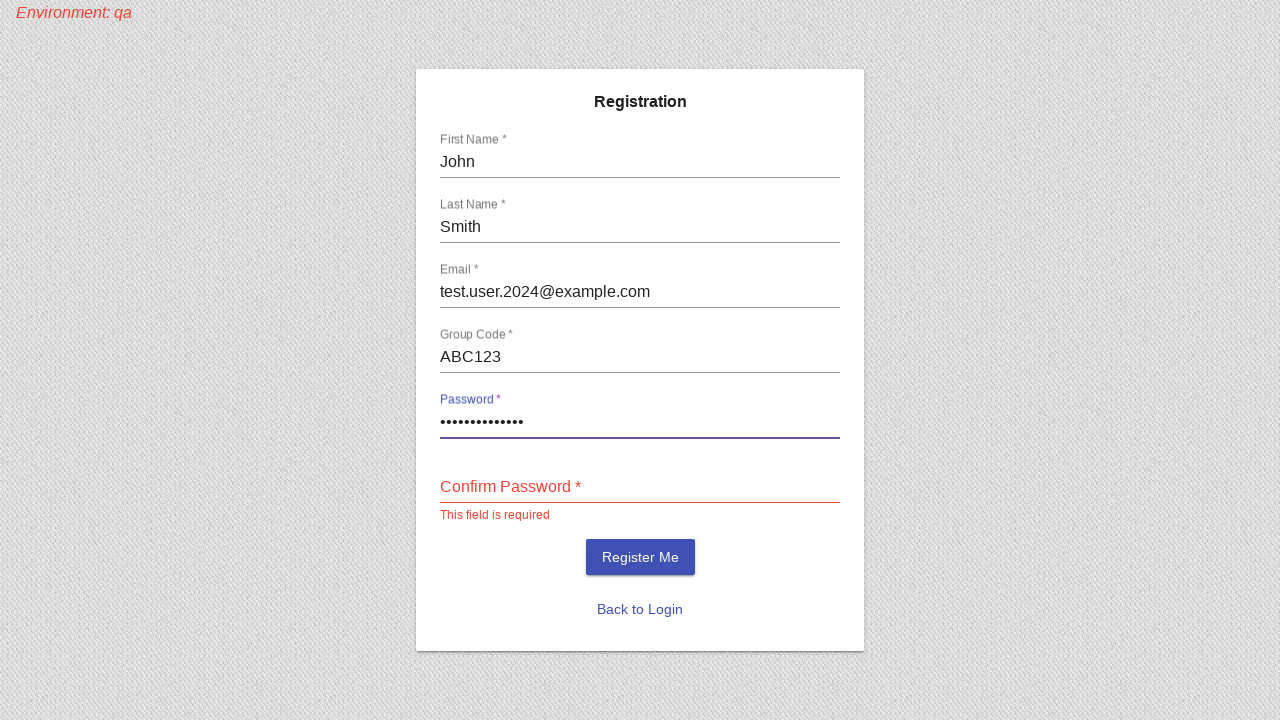

Filled Confirm Password field with 'SecurePass123!' on //input[@formcontrolname='confirmPassword']
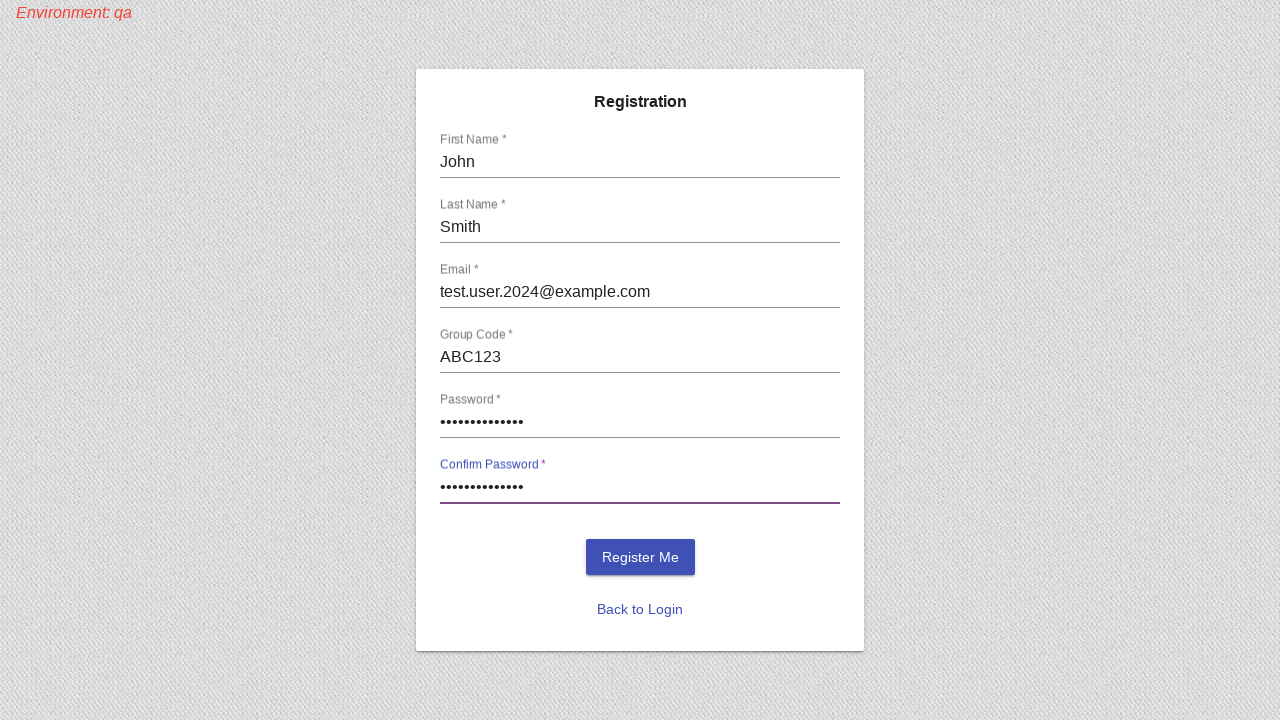

Clicked Register button to submit completed registration form at (640, 557) on xpath=//span[contains(text(),'Register')]
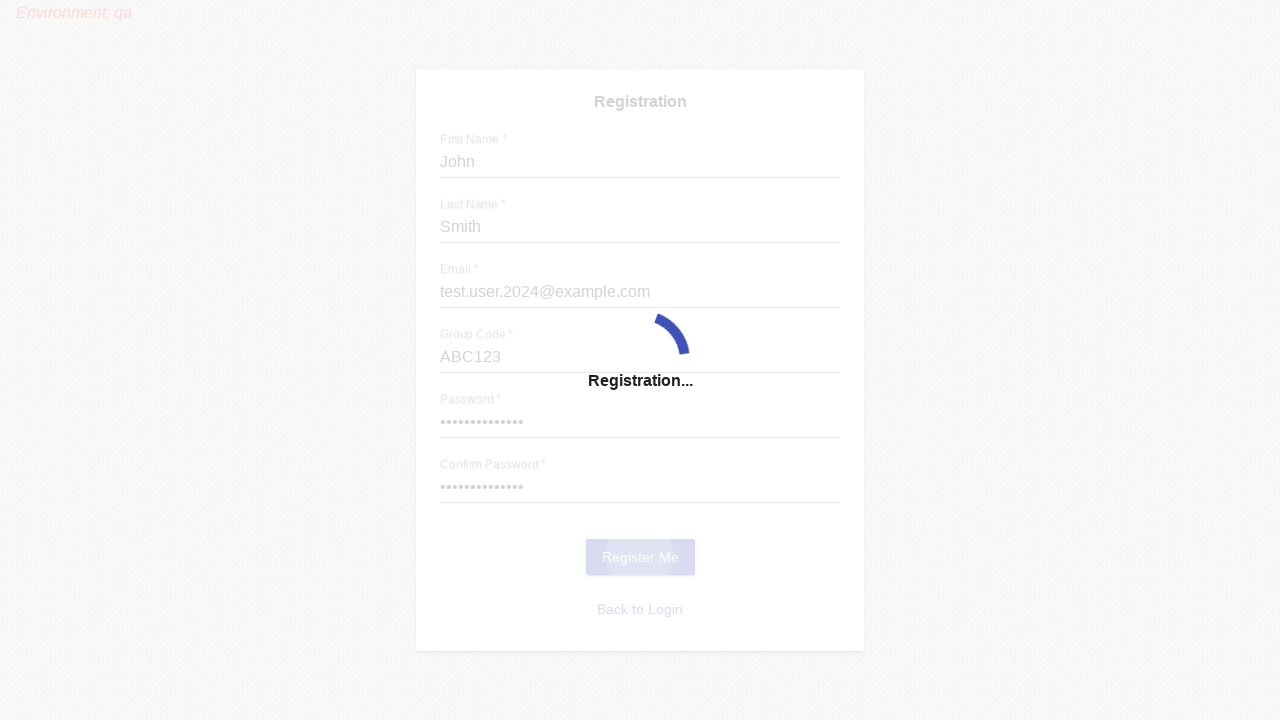

Registration confirmation message 'You have been Registered.' appeared
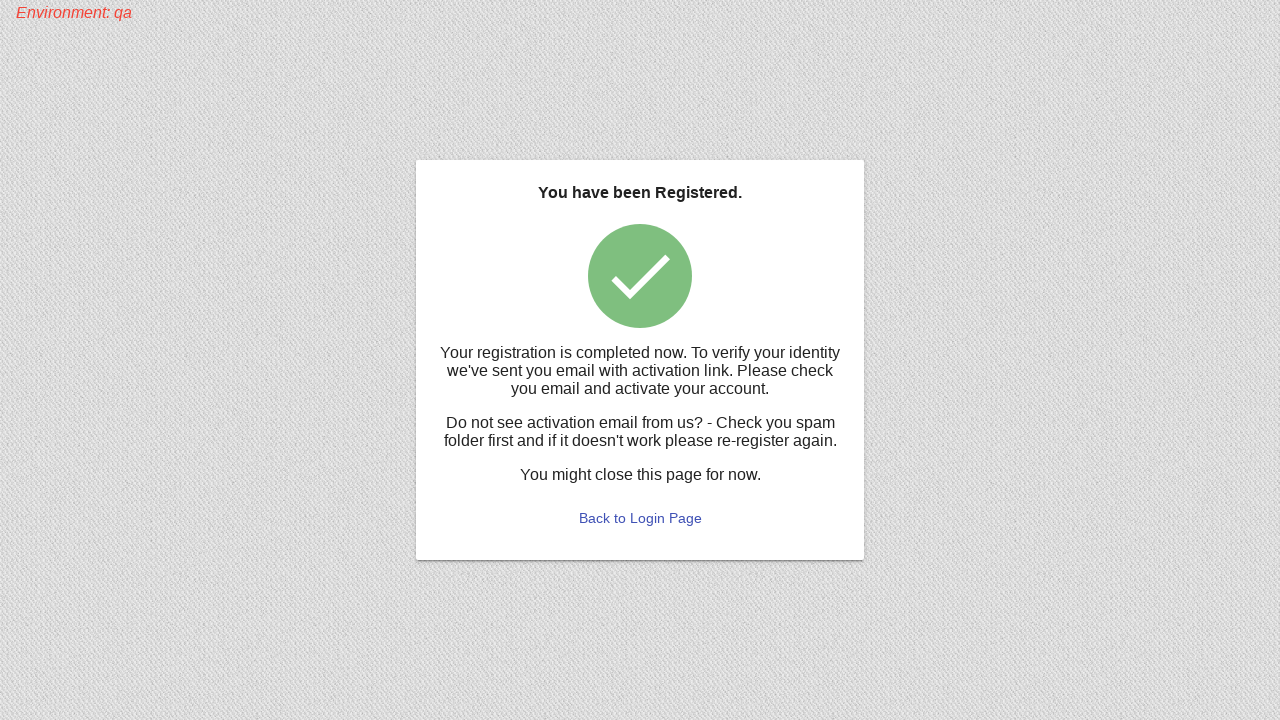

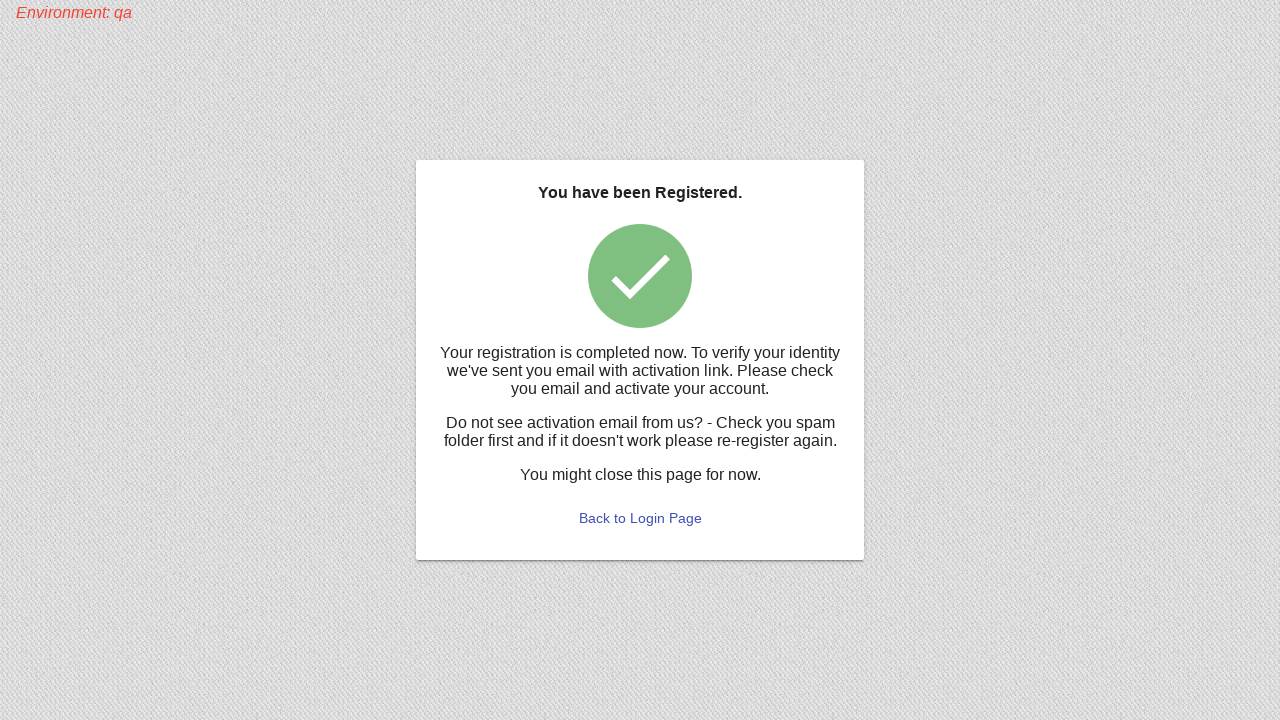